Tests double-click and right-click mouse actions on button elements

Starting URL: https://www.automationtestinginsider.com/2019/08/textarea-textarea-element-defines-multi.html

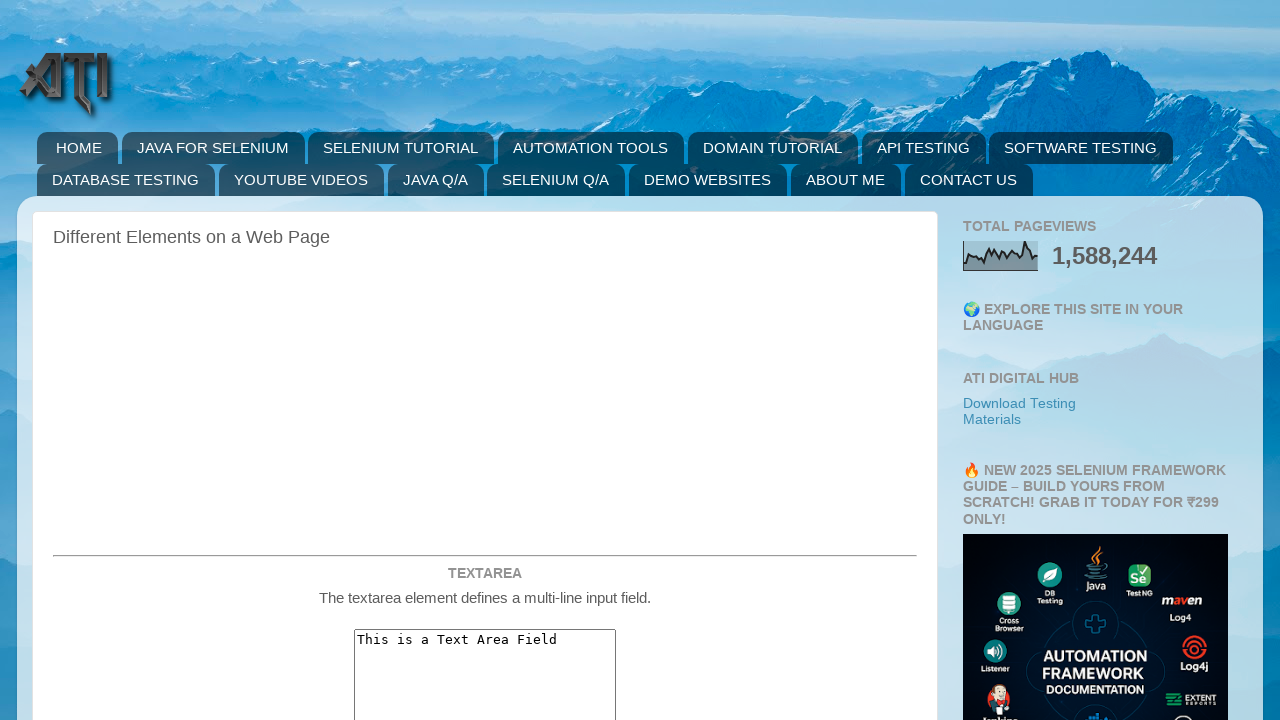

Navigated to textarea and button testing page
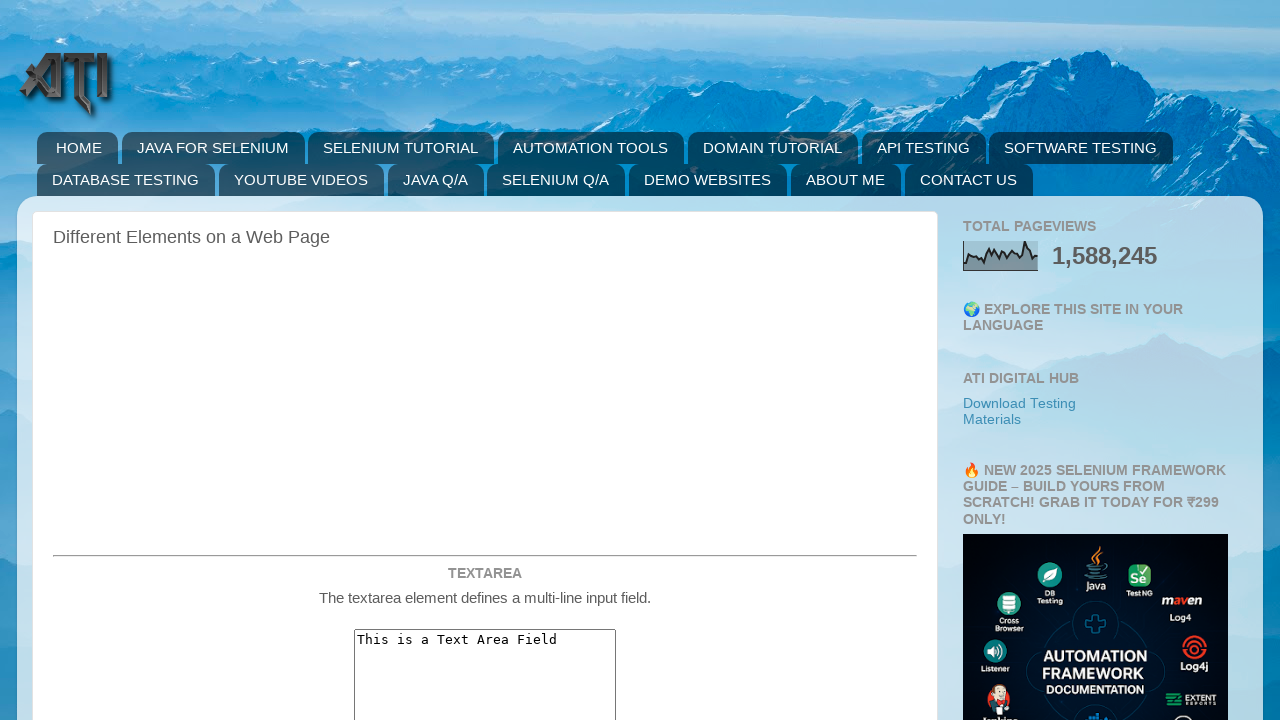

Located double-click button element
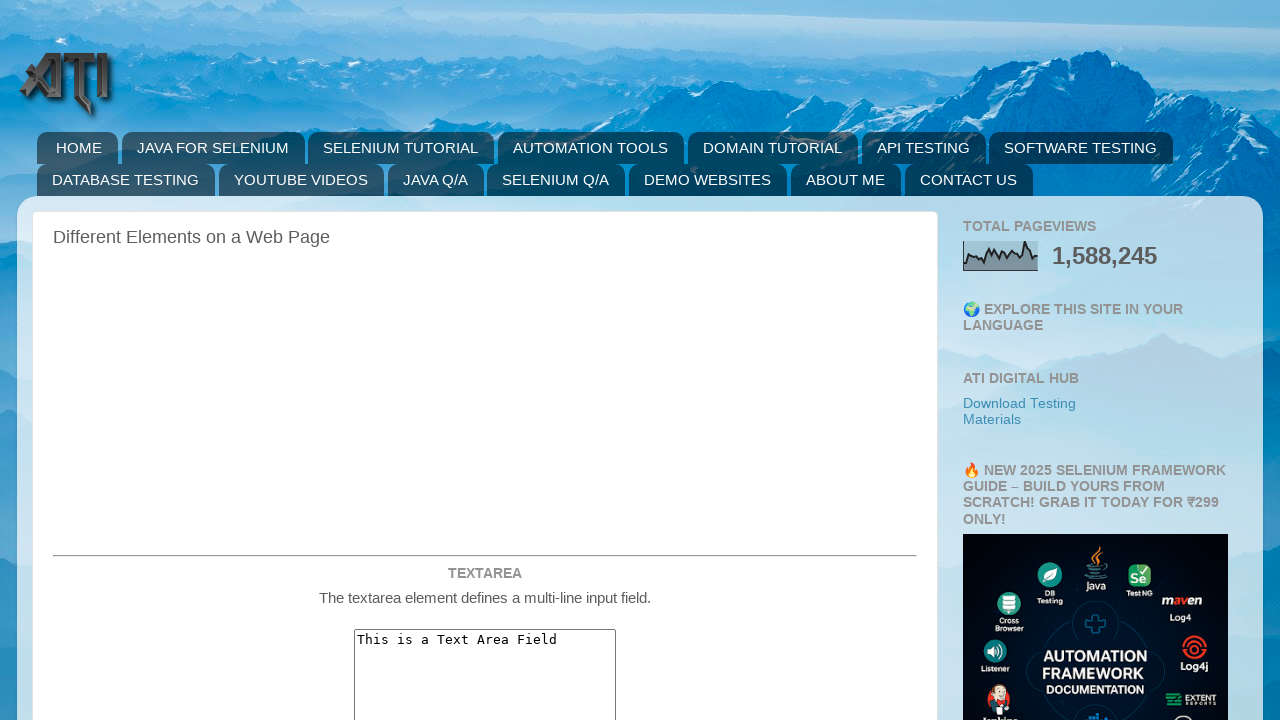

Scrolled double-click button into view
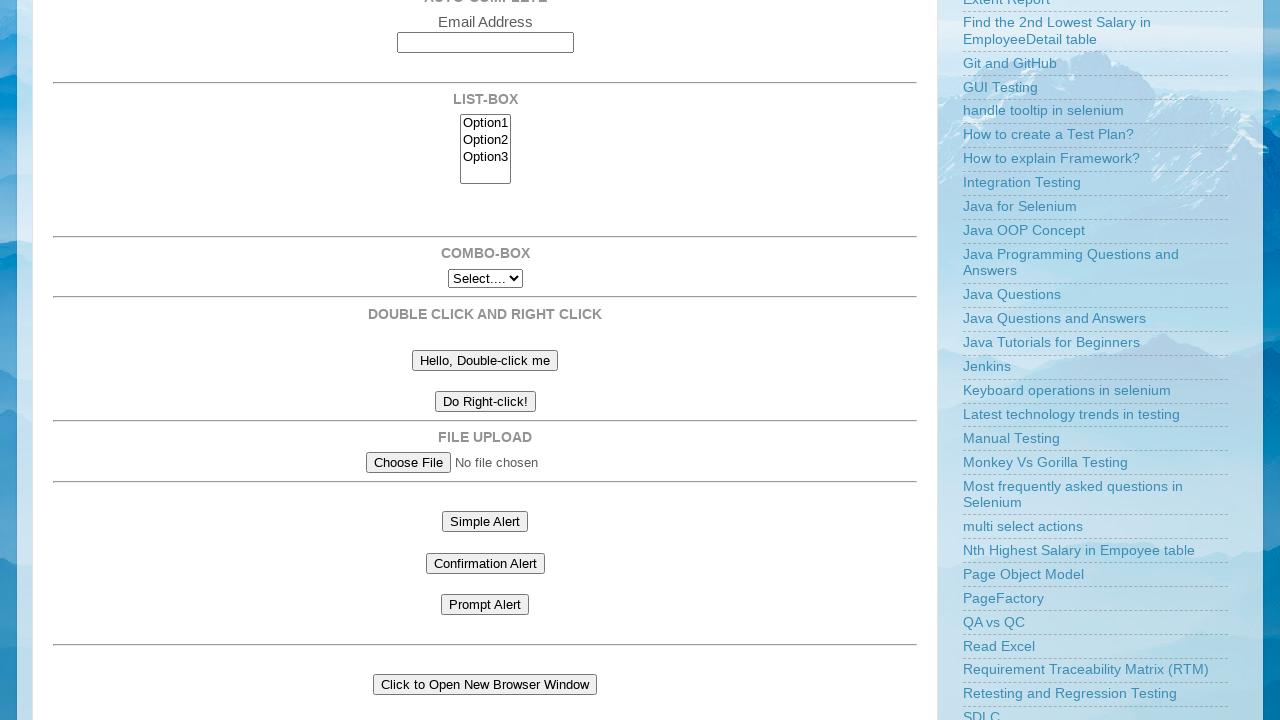

Double-clicked the button element at (485, 360) on #doubleClickBtn
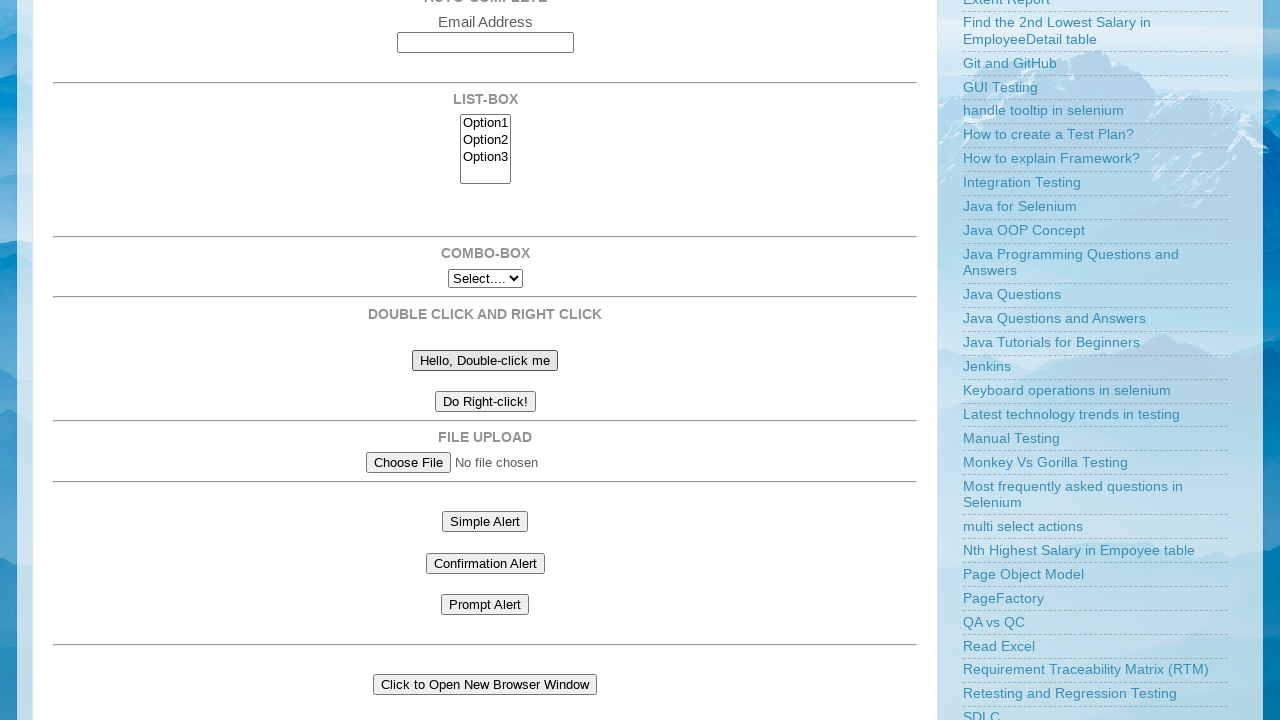

Waited 2 seconds before right-click action
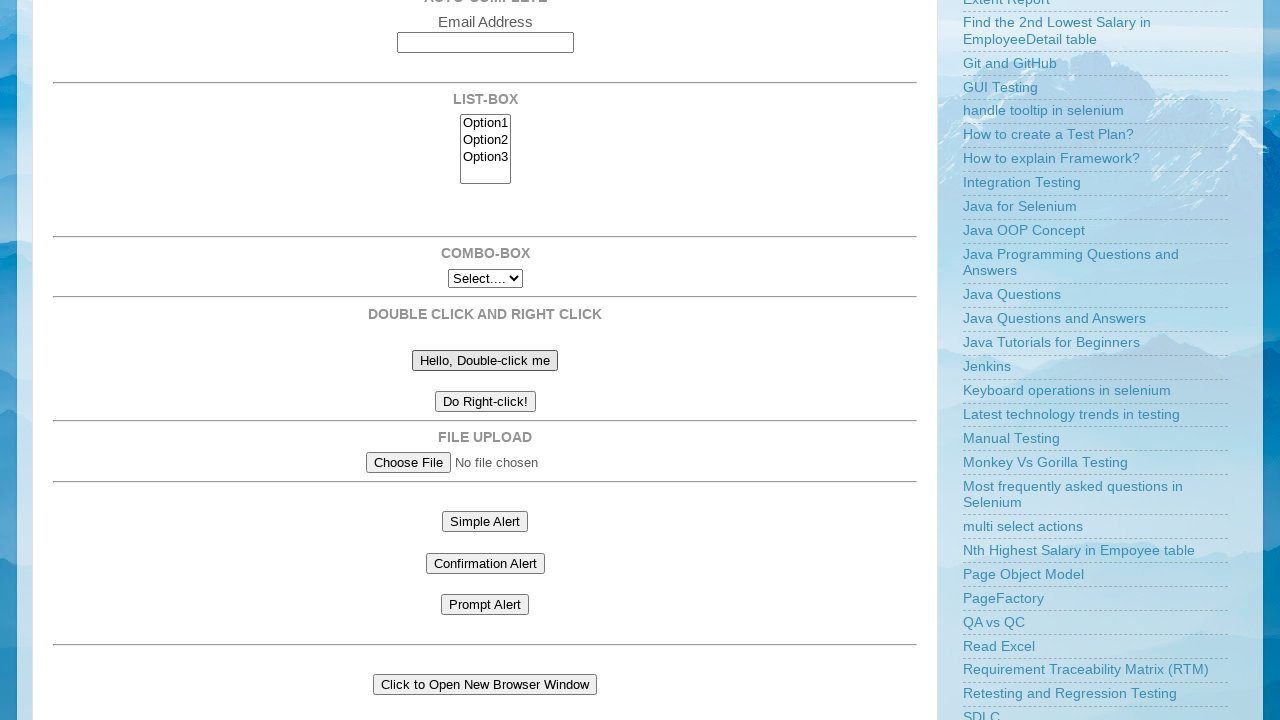

Located right-click button element
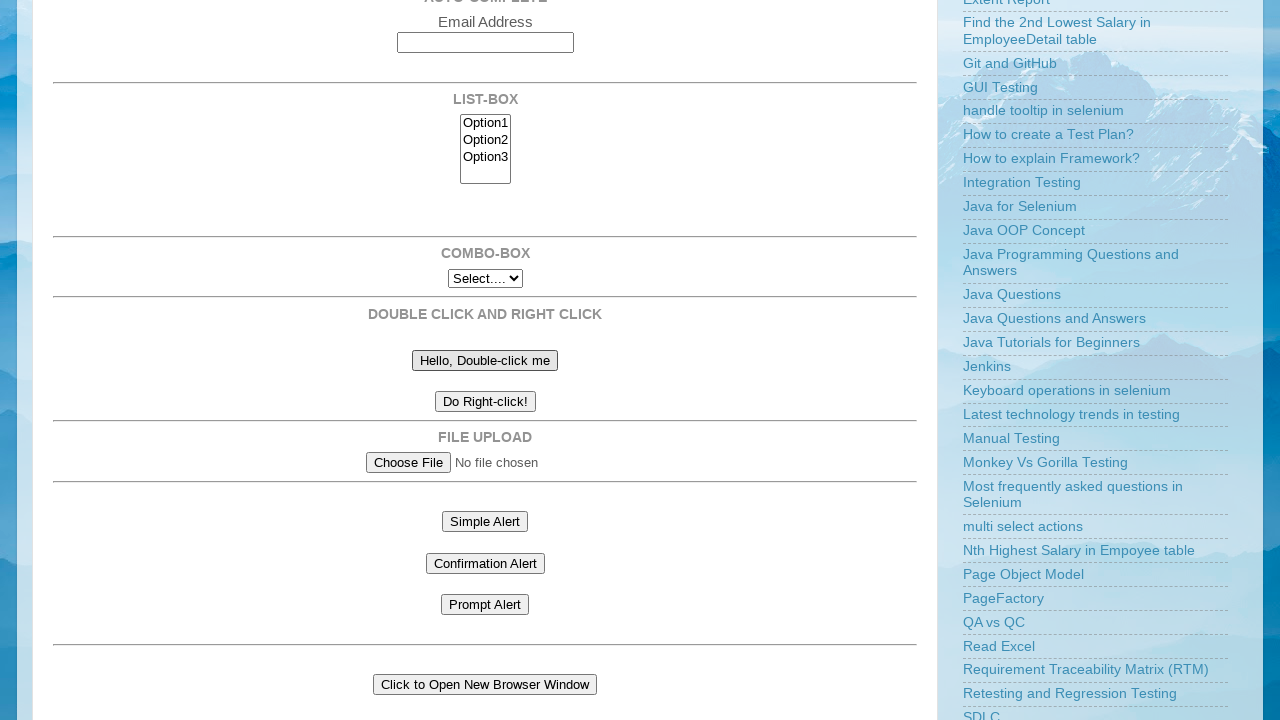

Scrolled right-click button into view
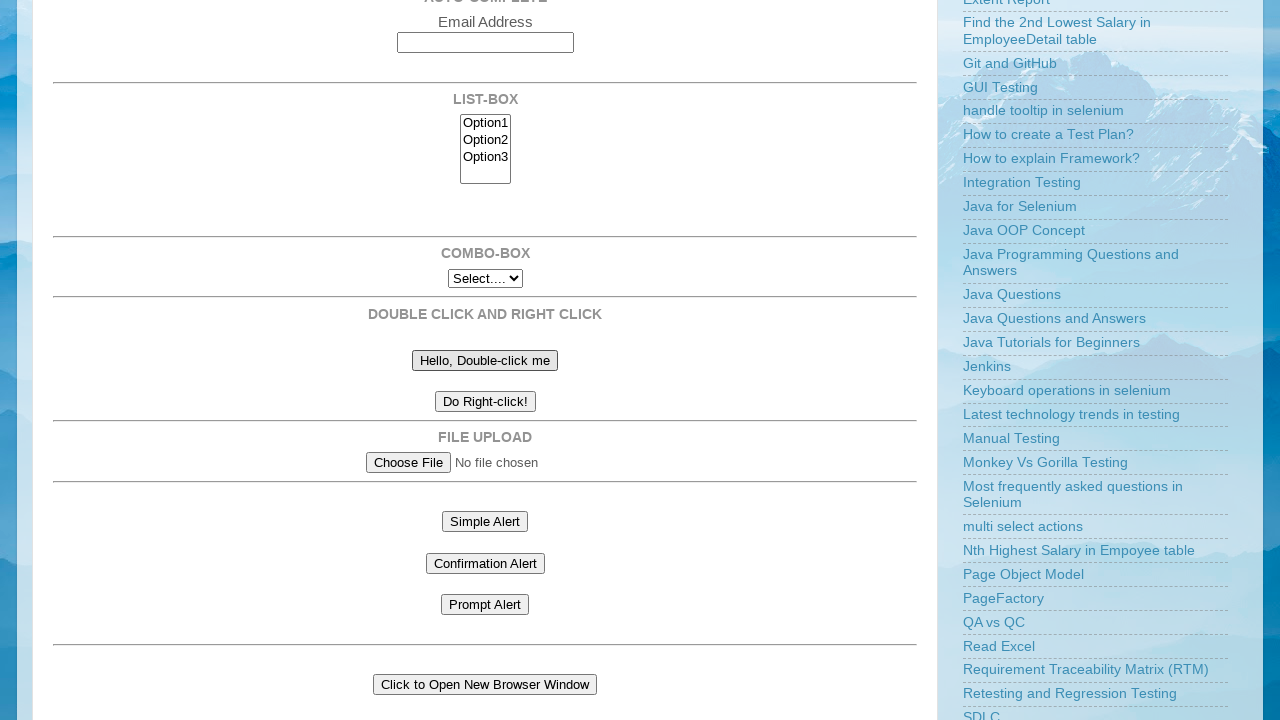

Right-clicked the button element at (485, 402) on #rightClickBtn
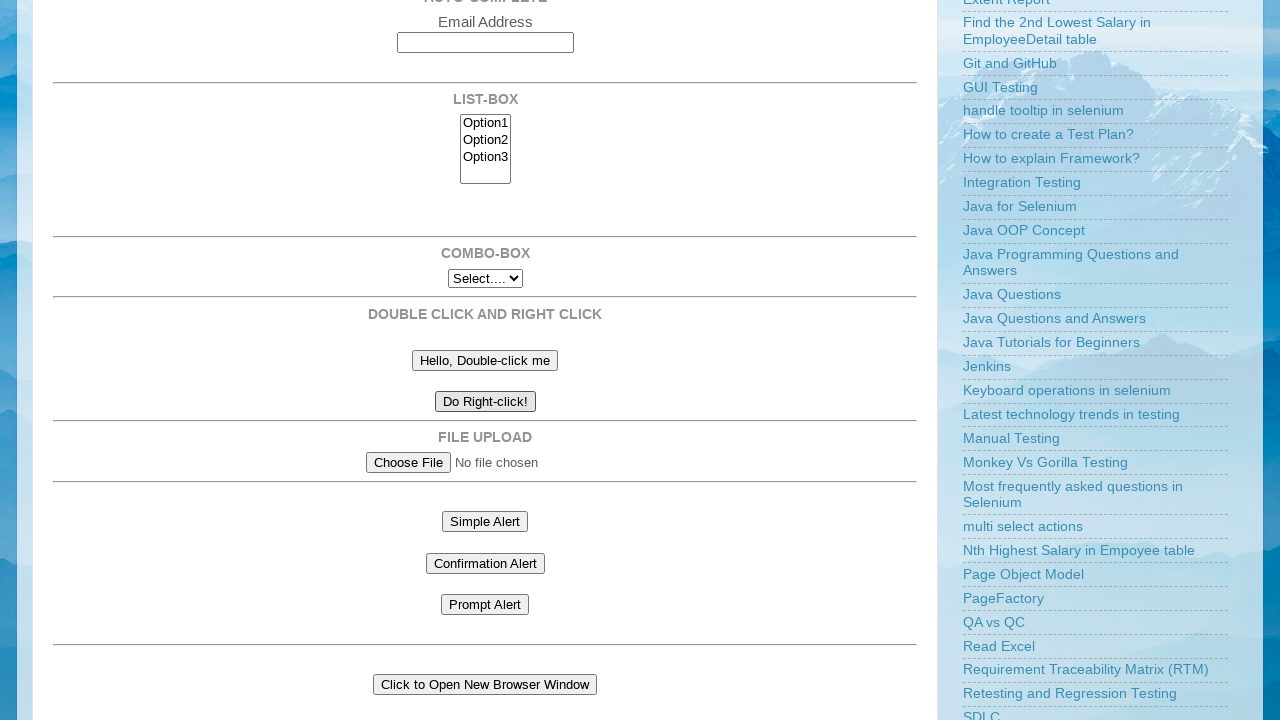

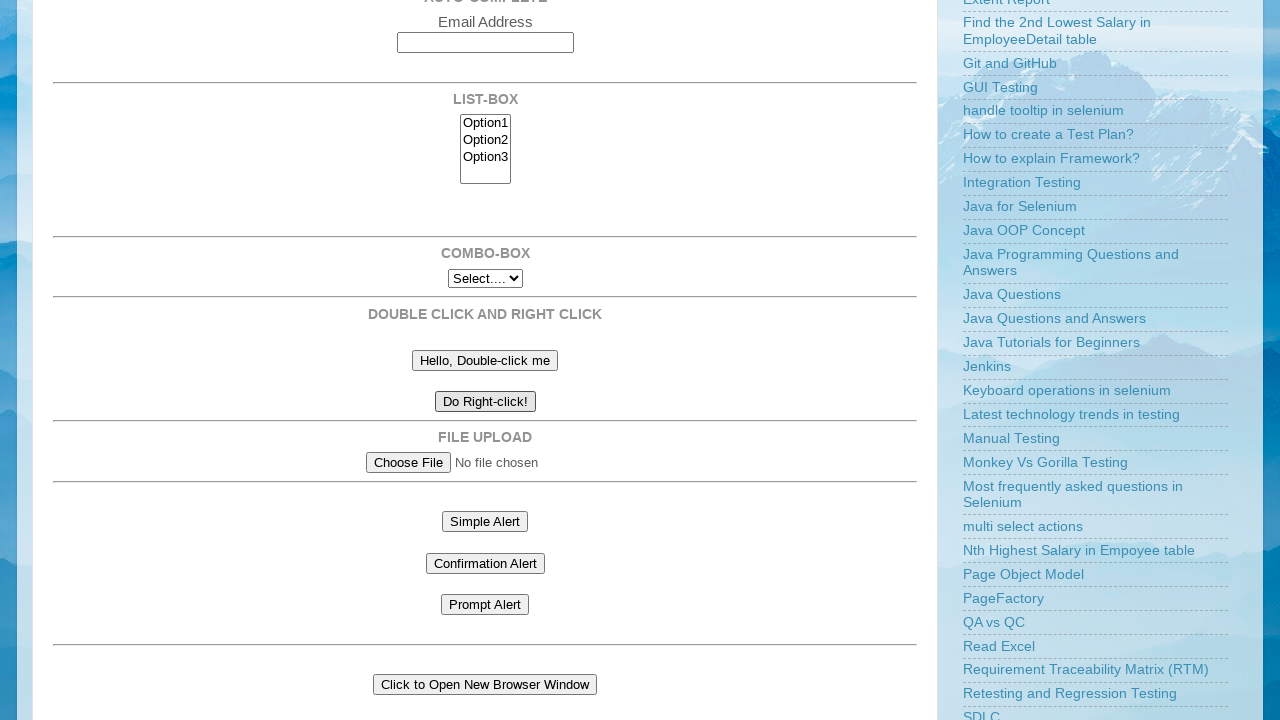